Tests alert handling functionality by clicking a button to trigger an alert and then accepting it

Starting URL: http://demo.automationtesting.in/Alerts.html

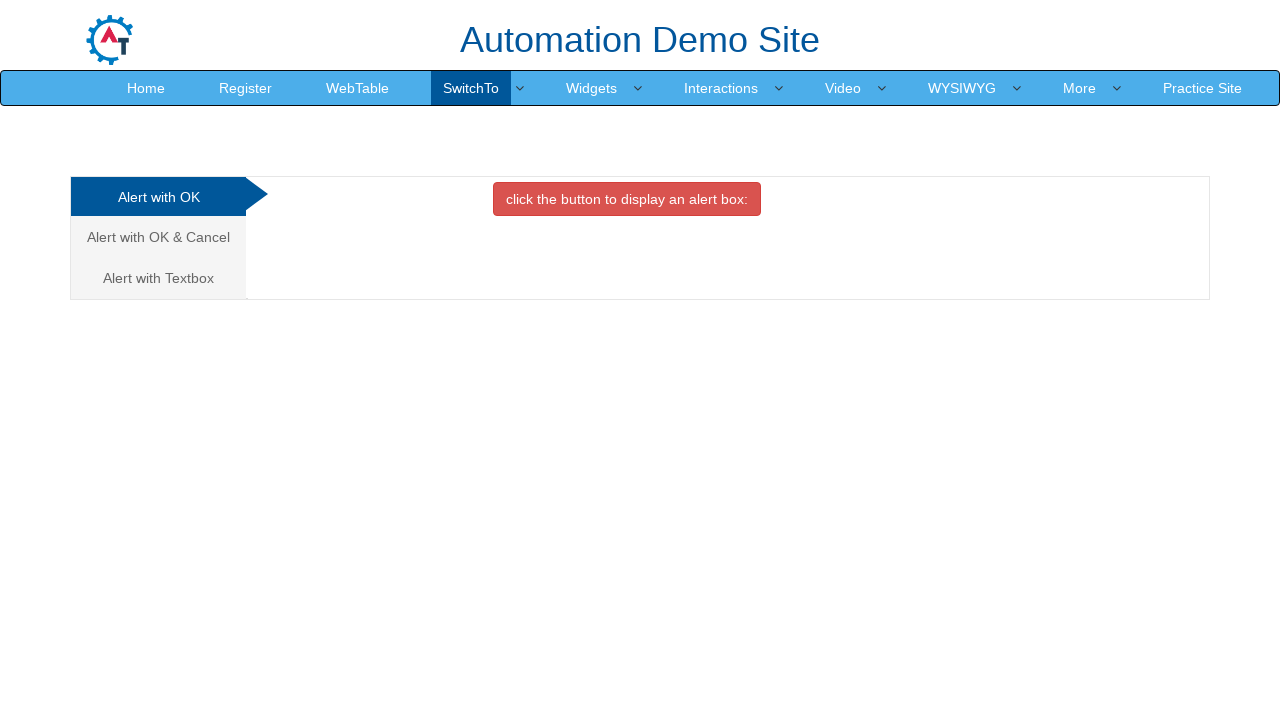

Clicked button to trigger alert at (627, 199) on xpath=//button[contains(text(),'click the button to display an  alert box:')]
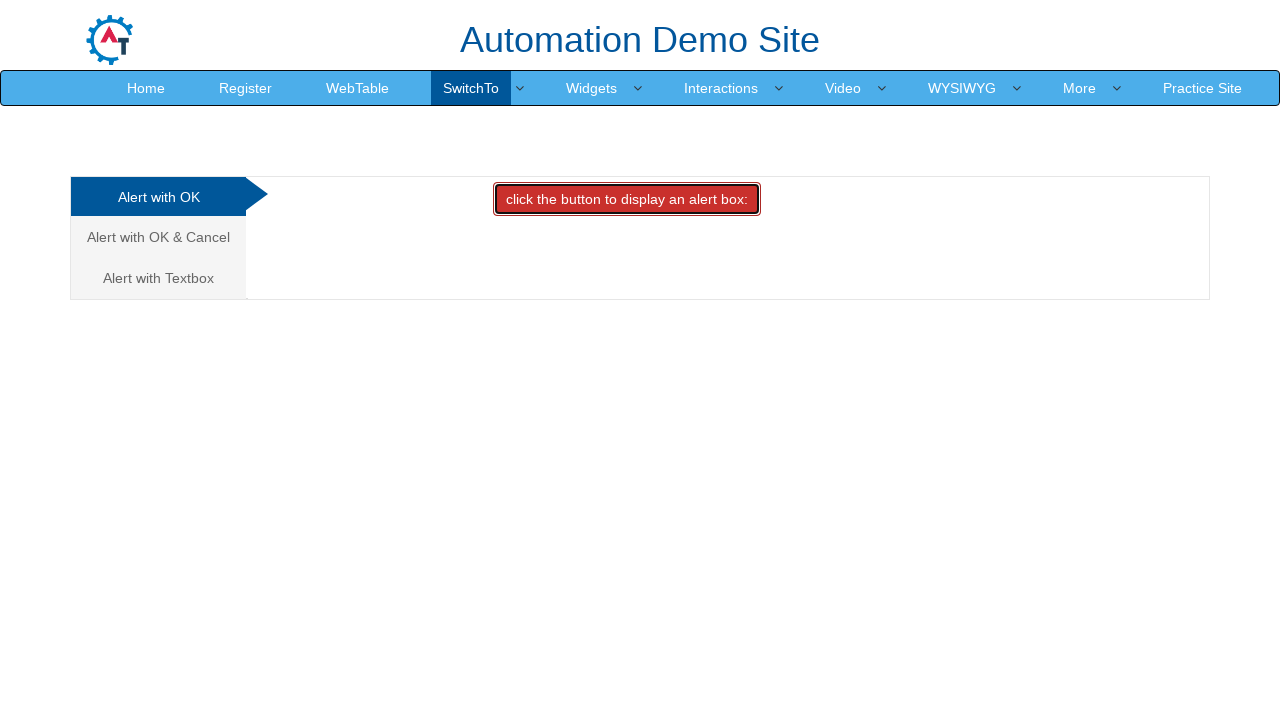

Set up dialog handler to accept alerts
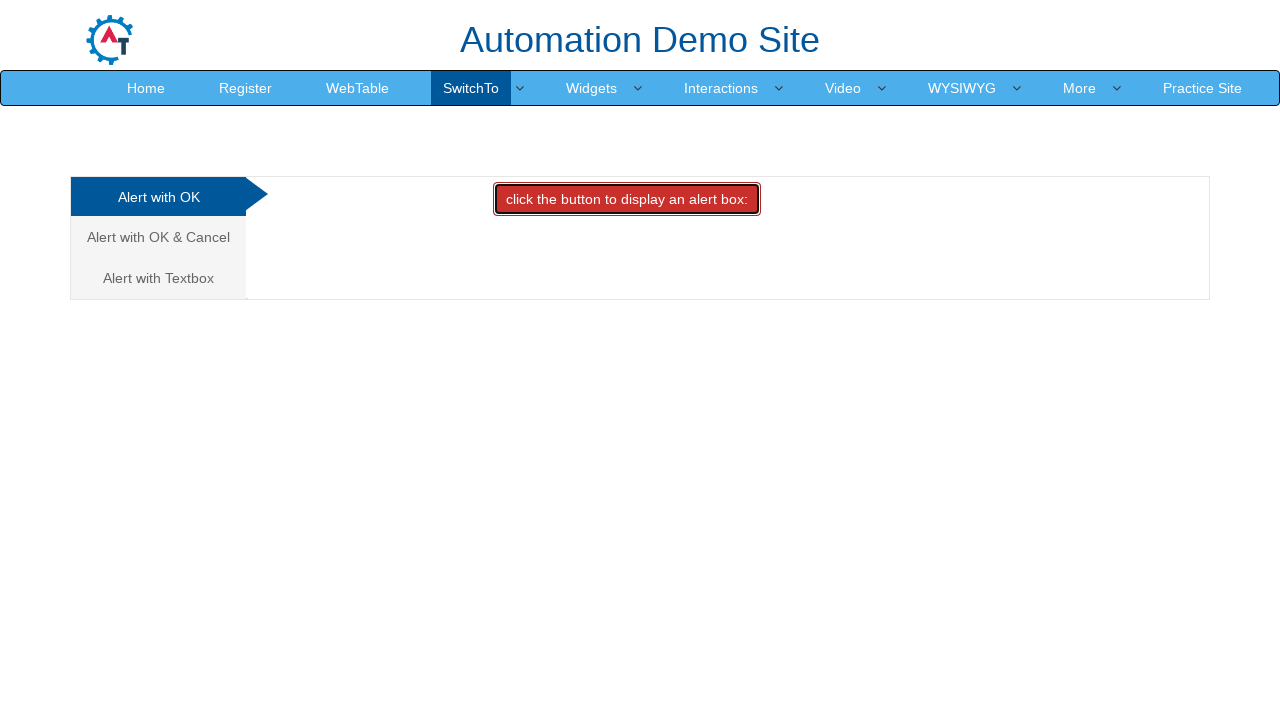

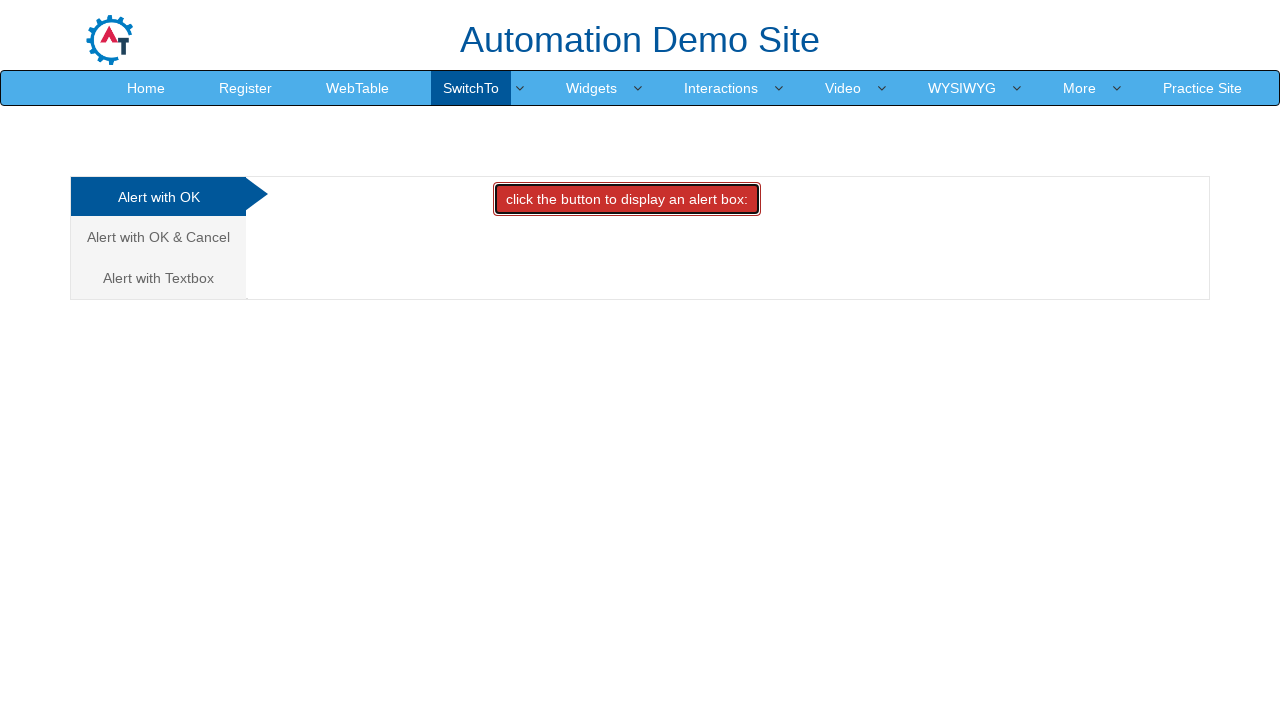